Tests dynamic loading functionality by clicking a start button and waiting for a finish message using fluent wait approach

Starting URL: https://the-internet.herokuapp.com/dynamic_loading/1

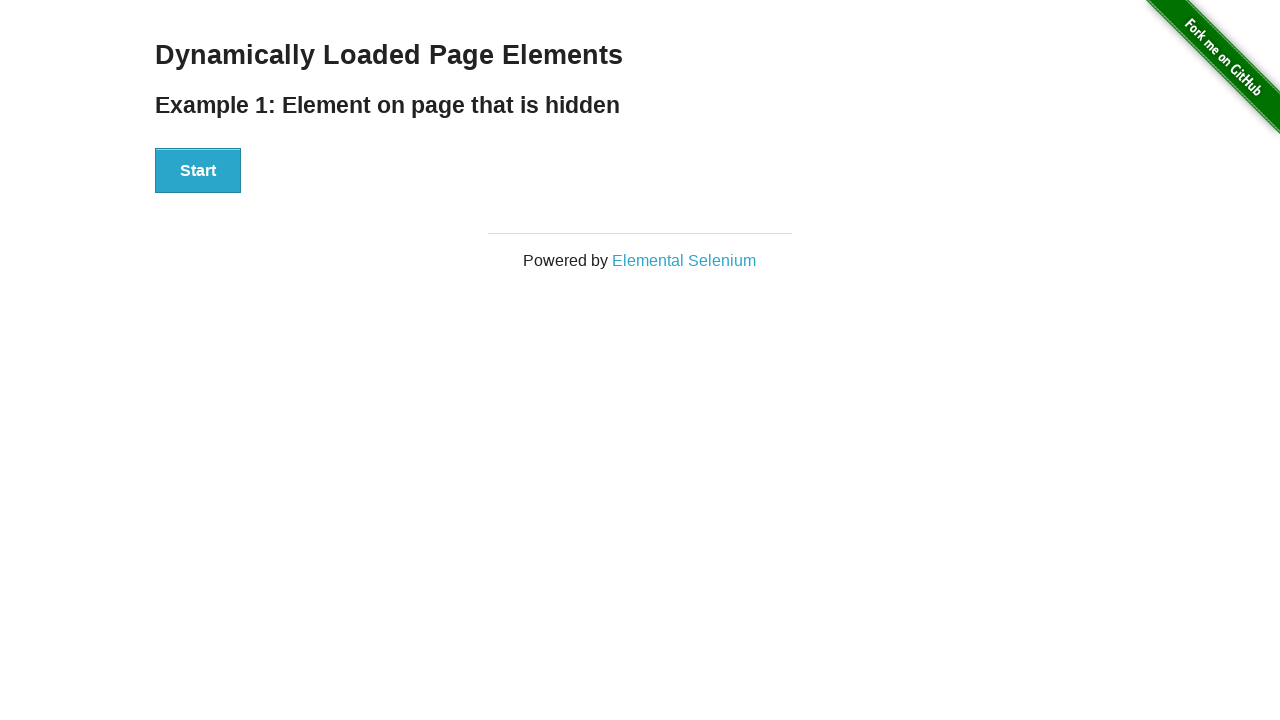

Clicked start button to trigger dynamic loading at (198, 171) on #start button
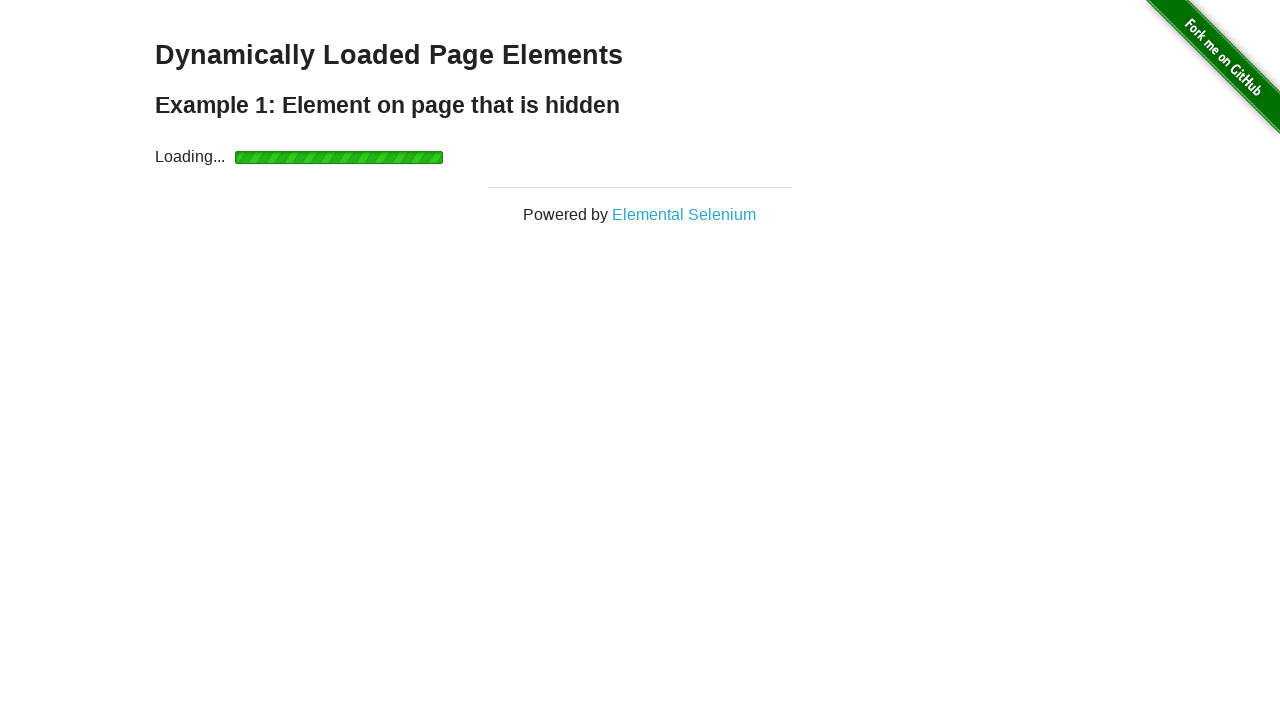

Finish message element appeared after waiting
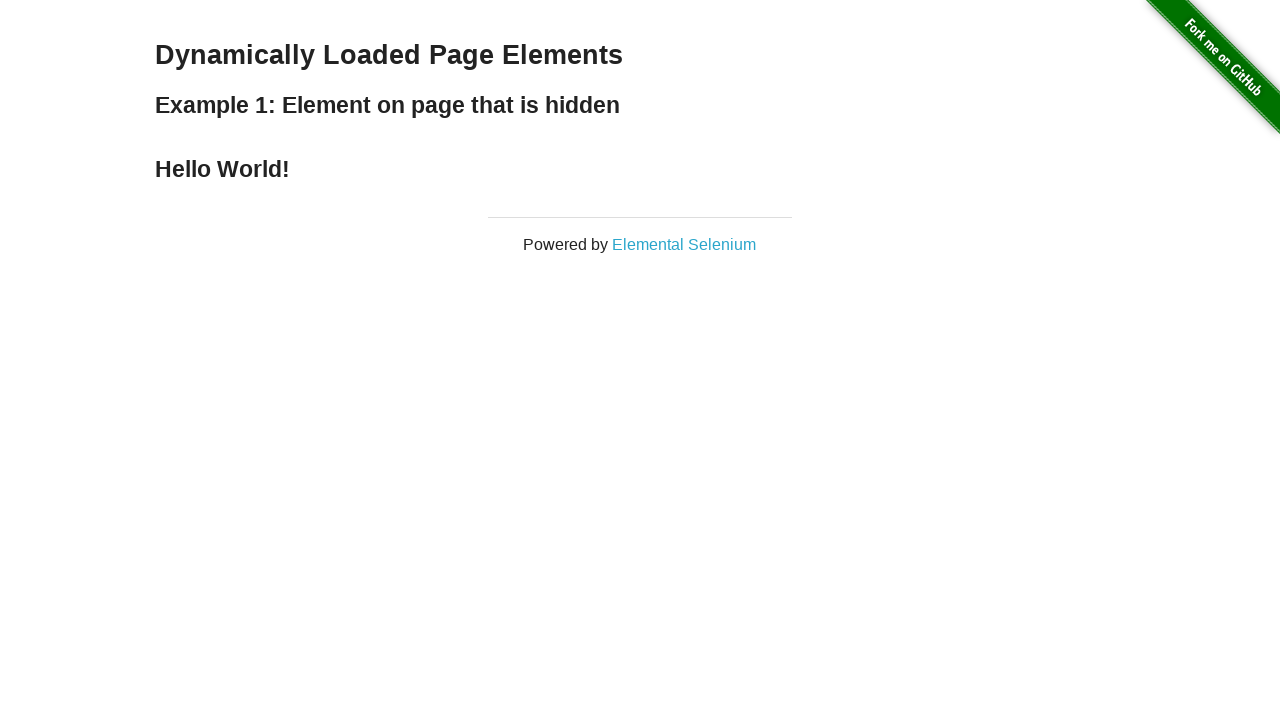

Retrieved finish message: 
    Hello World!
  
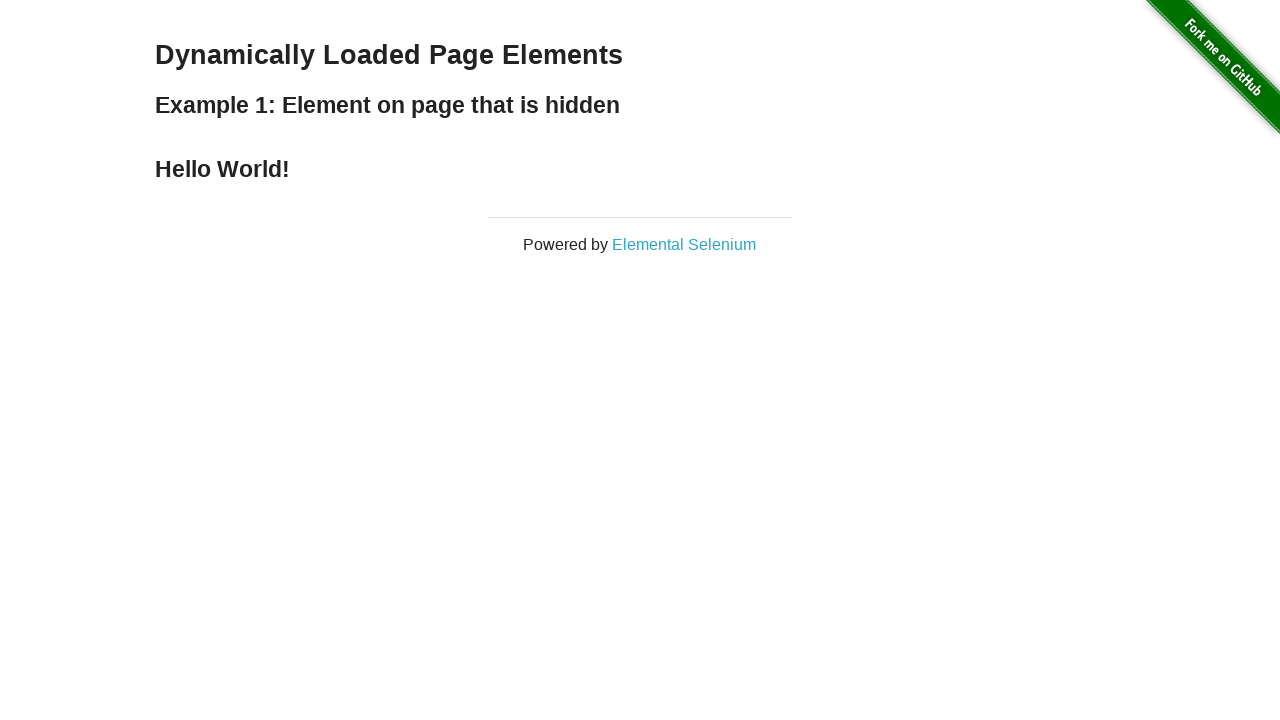

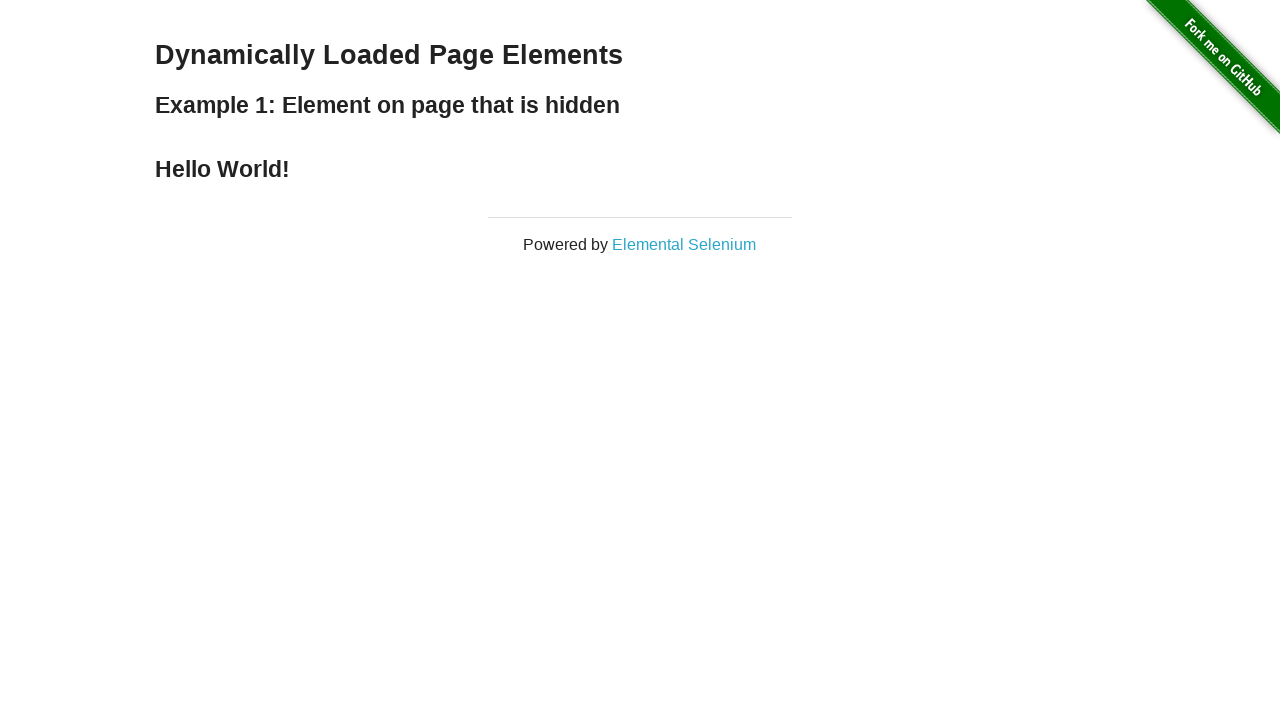